Tests Python.org search functionality by finding the search box, entering a query, submitting the search, and verifying results are returned

Starting URL: http://www.python.org

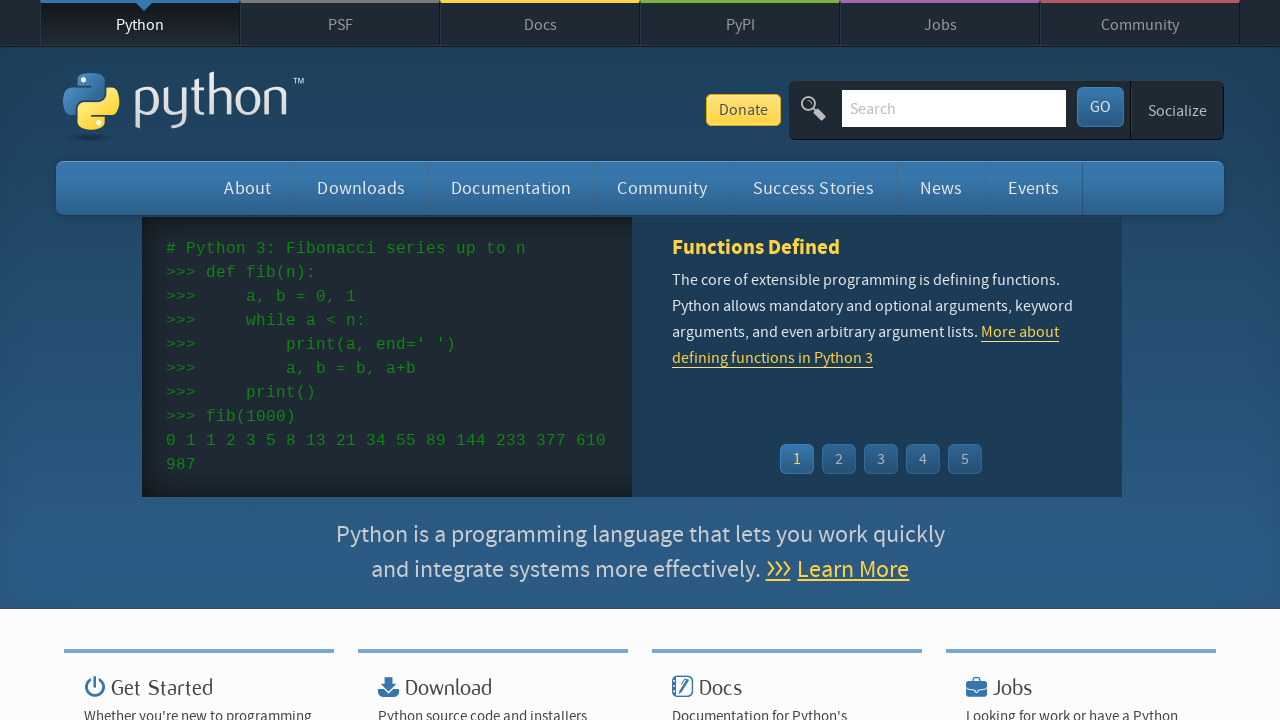

Filled search box with 'pycon' on input[name='q']
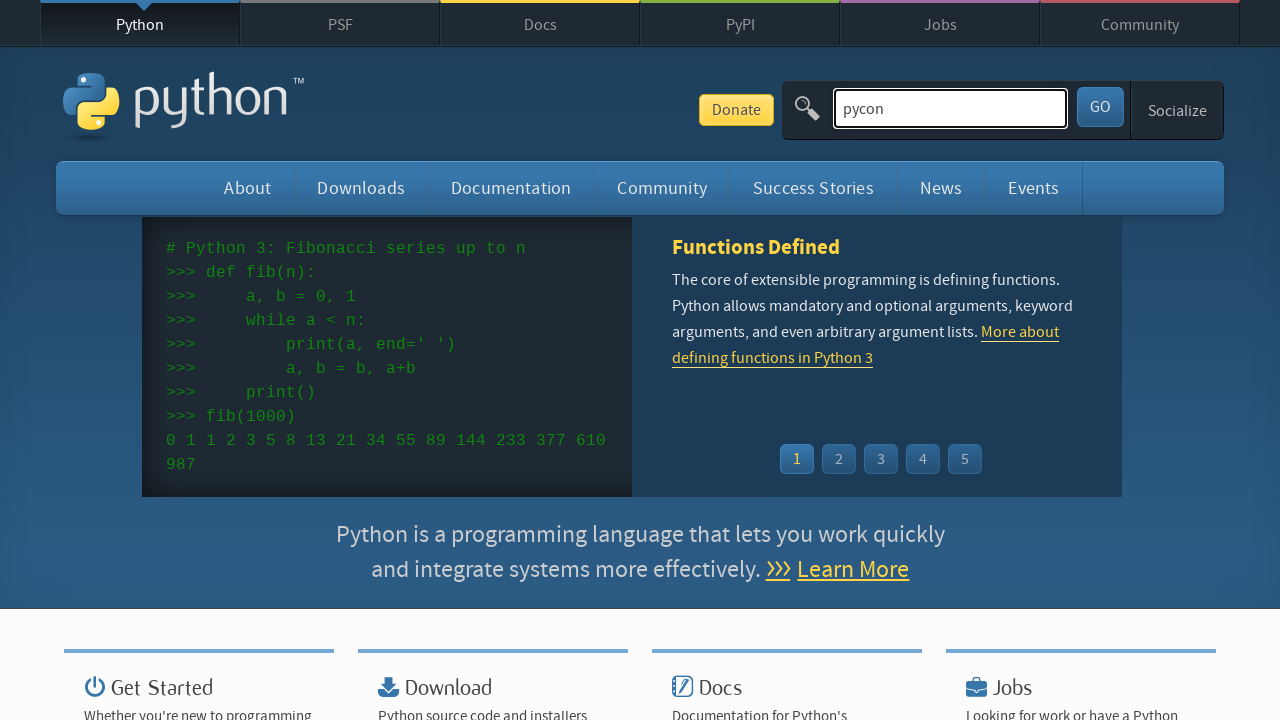

Waited 2000ms for autocomplete
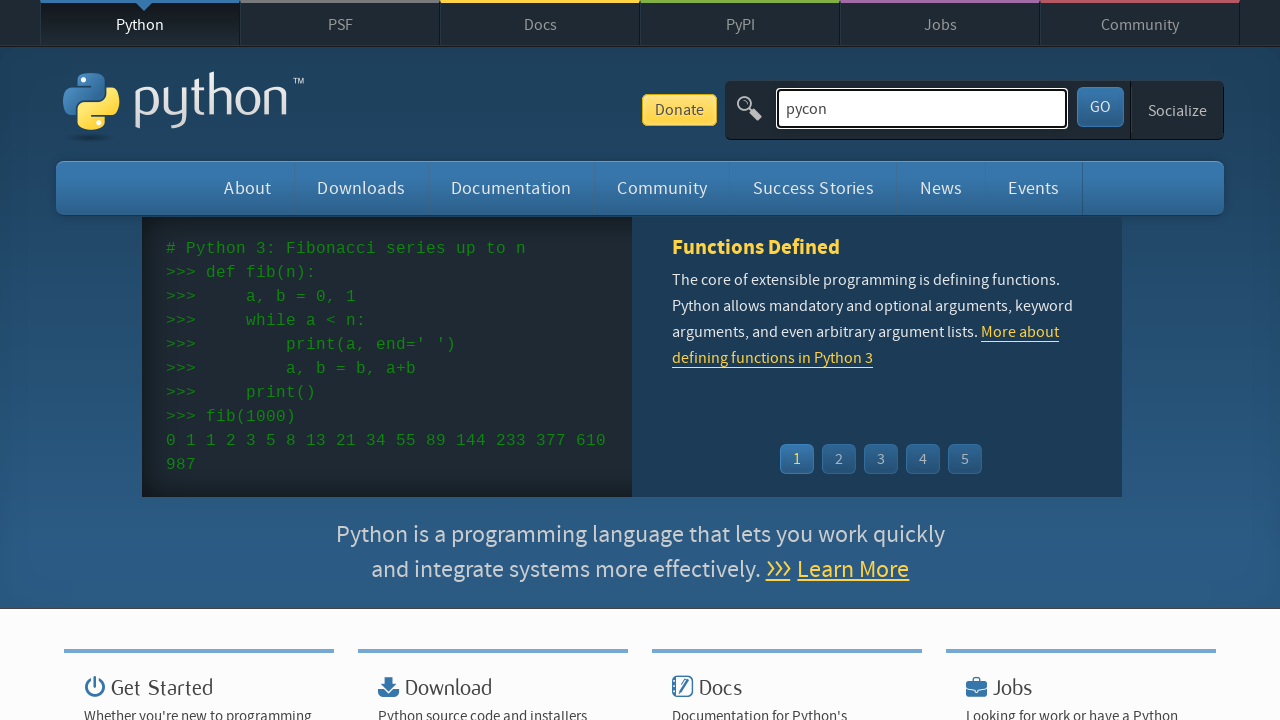

Pressed Enter to submit search query on input[name='q']
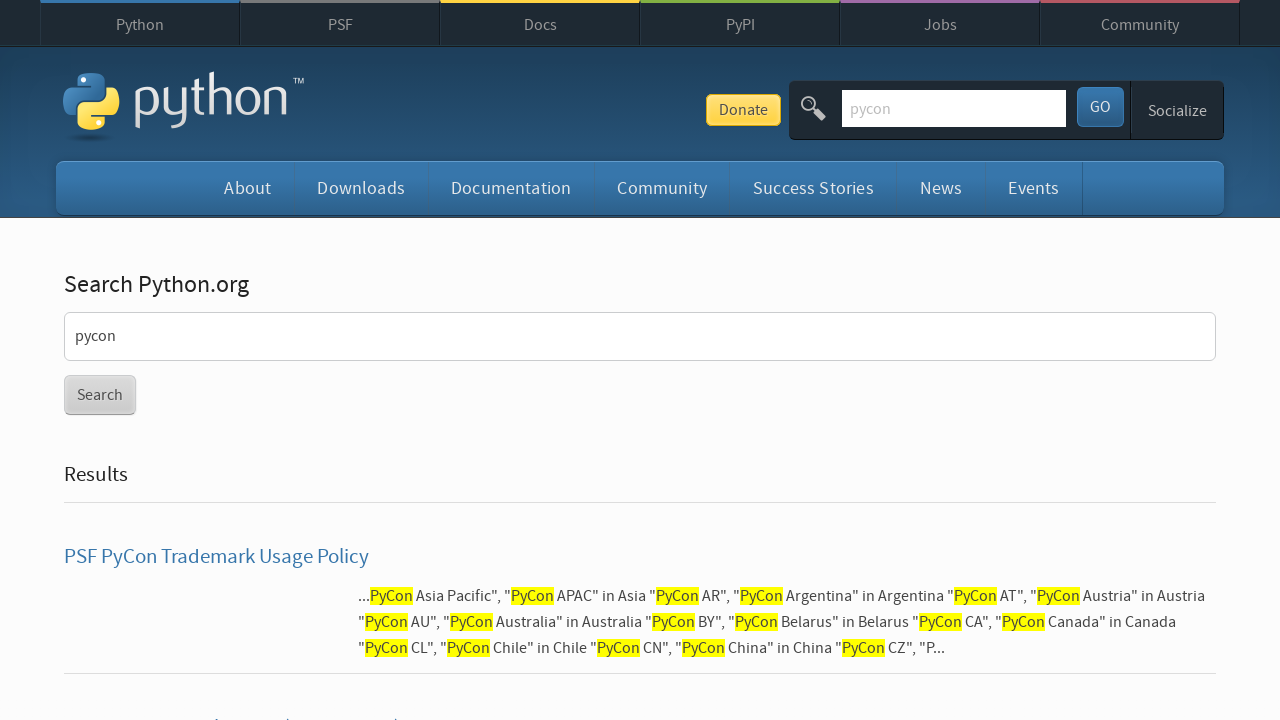

Waited for page to reach networkidle state
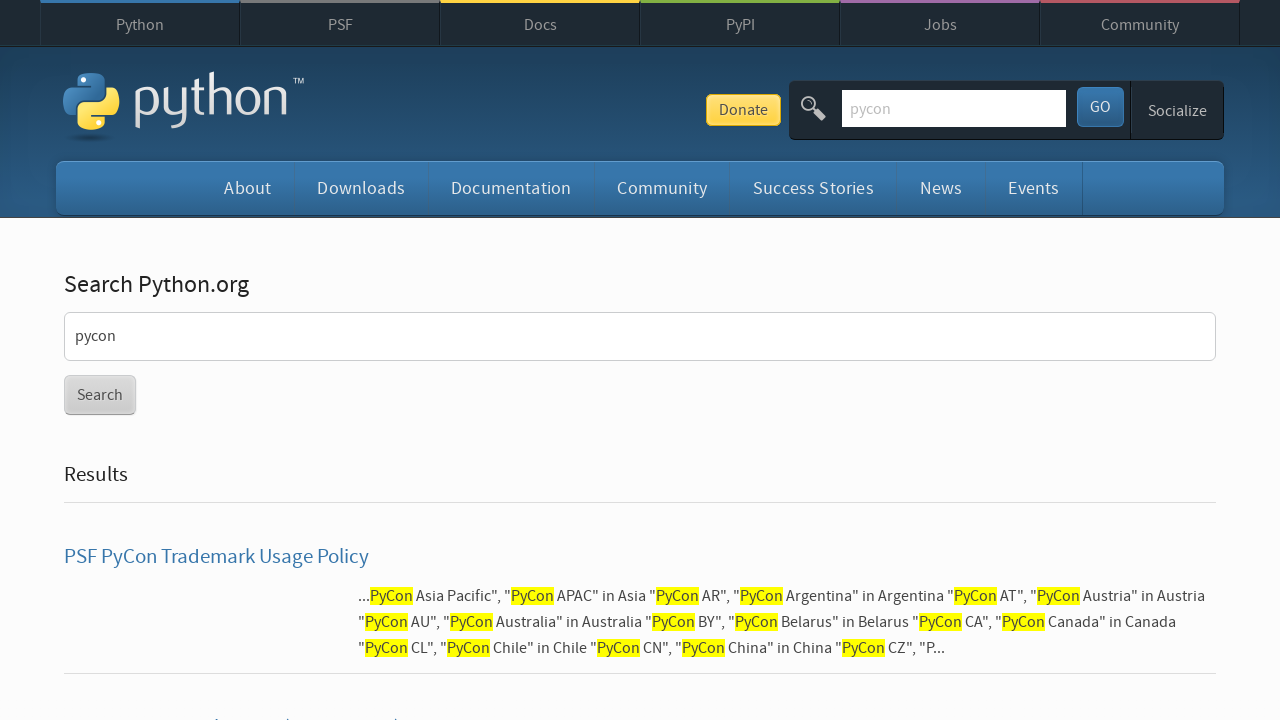

Verified search results are present - 'No results found.' message not detected
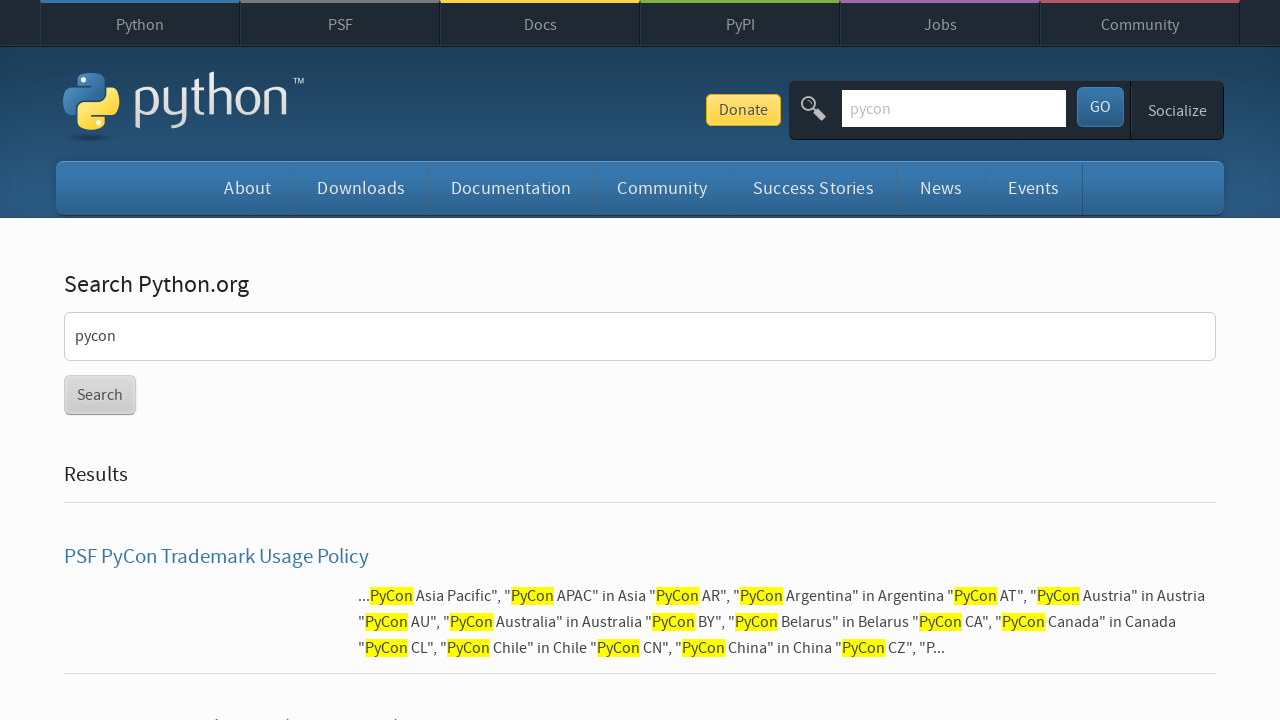

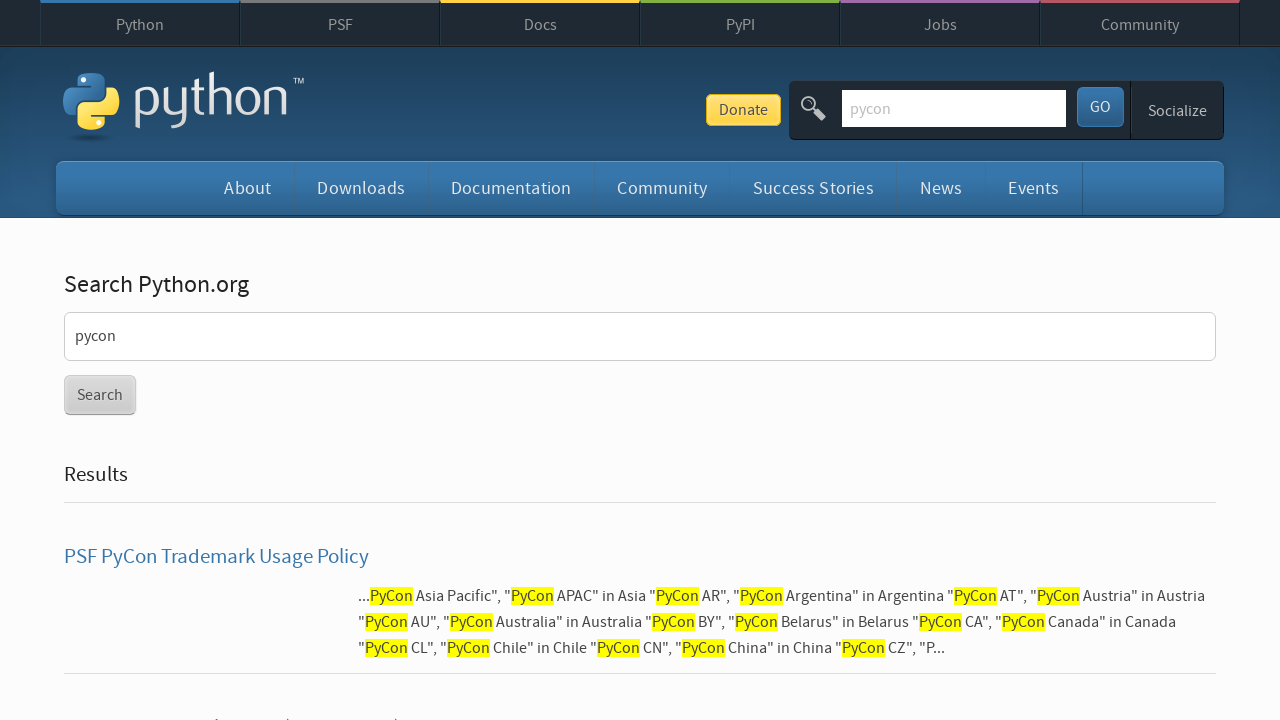